Tests the About navigation link and then navigates back to homepage via the logo

Starting URL: https://coronavirus.jhu.edu/

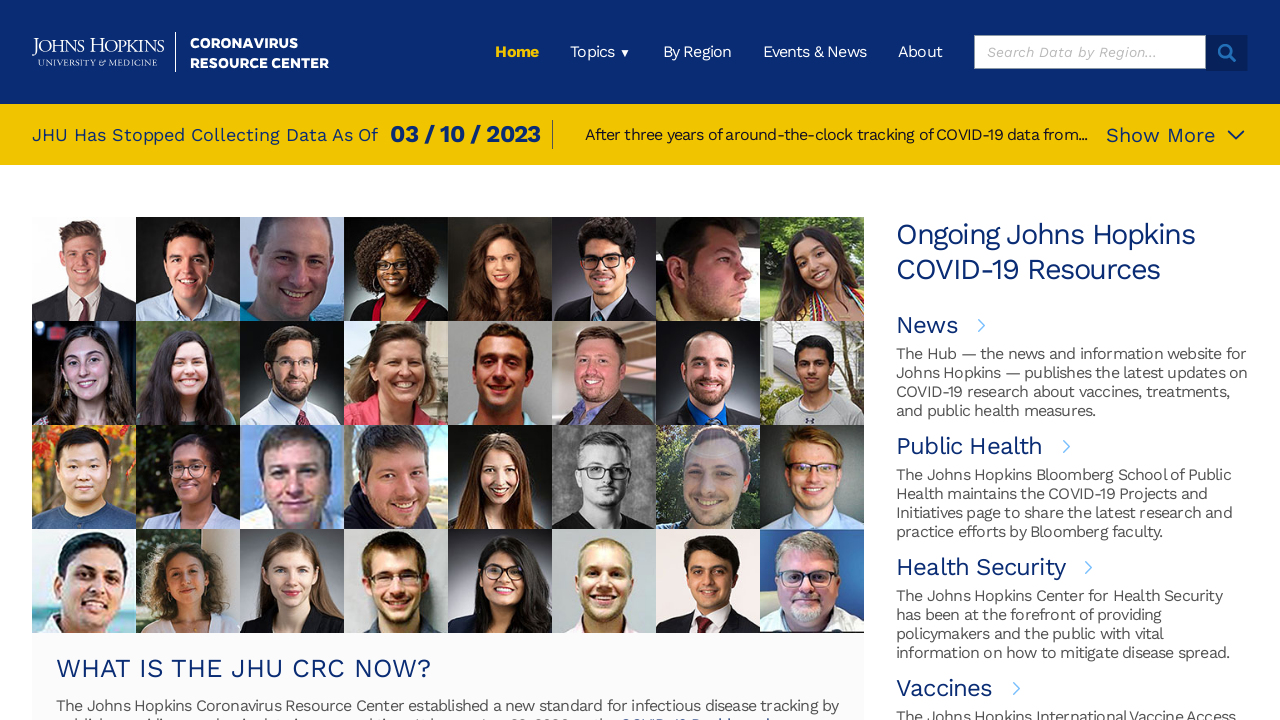

Clicked About link in navigation at (920, 52) on xpath=/html/body/div[1]/div/header/div[1]/div[2]/ul/li[5]/a
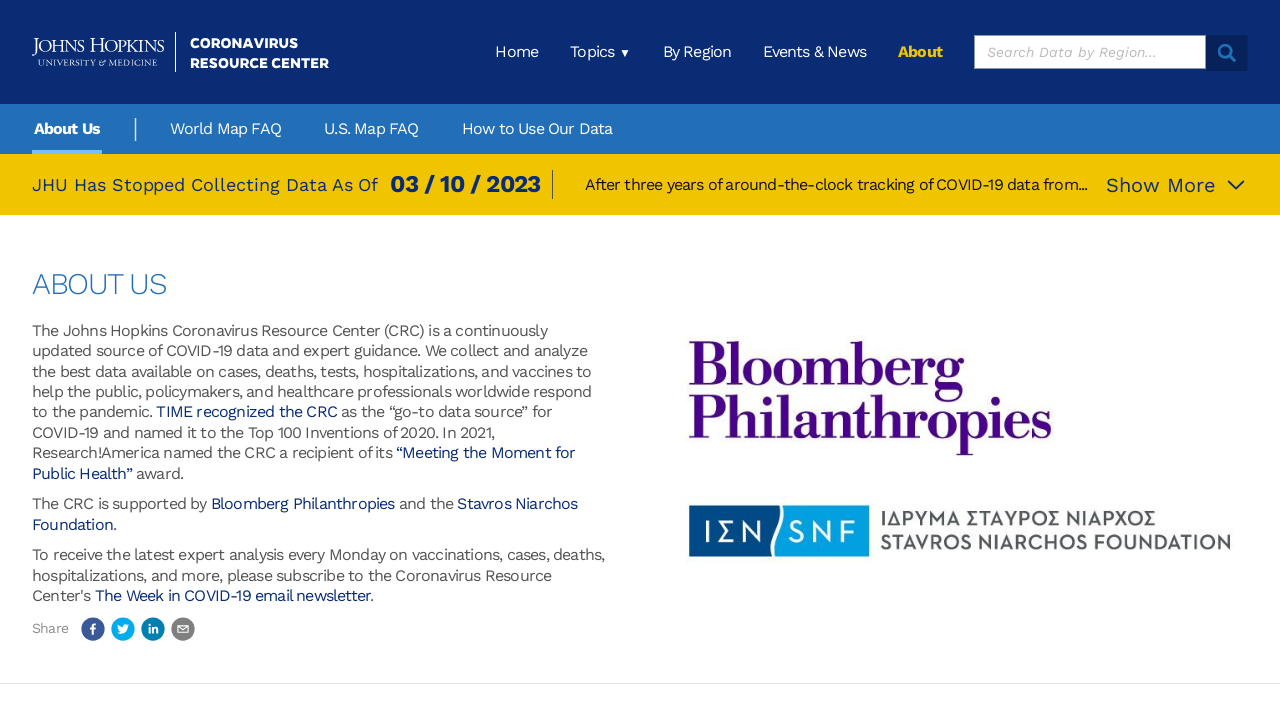

Clicked home logo to return to homepage at (180, 52) on xpath=/html/body/div[1]/div/header/div[1]/a/img
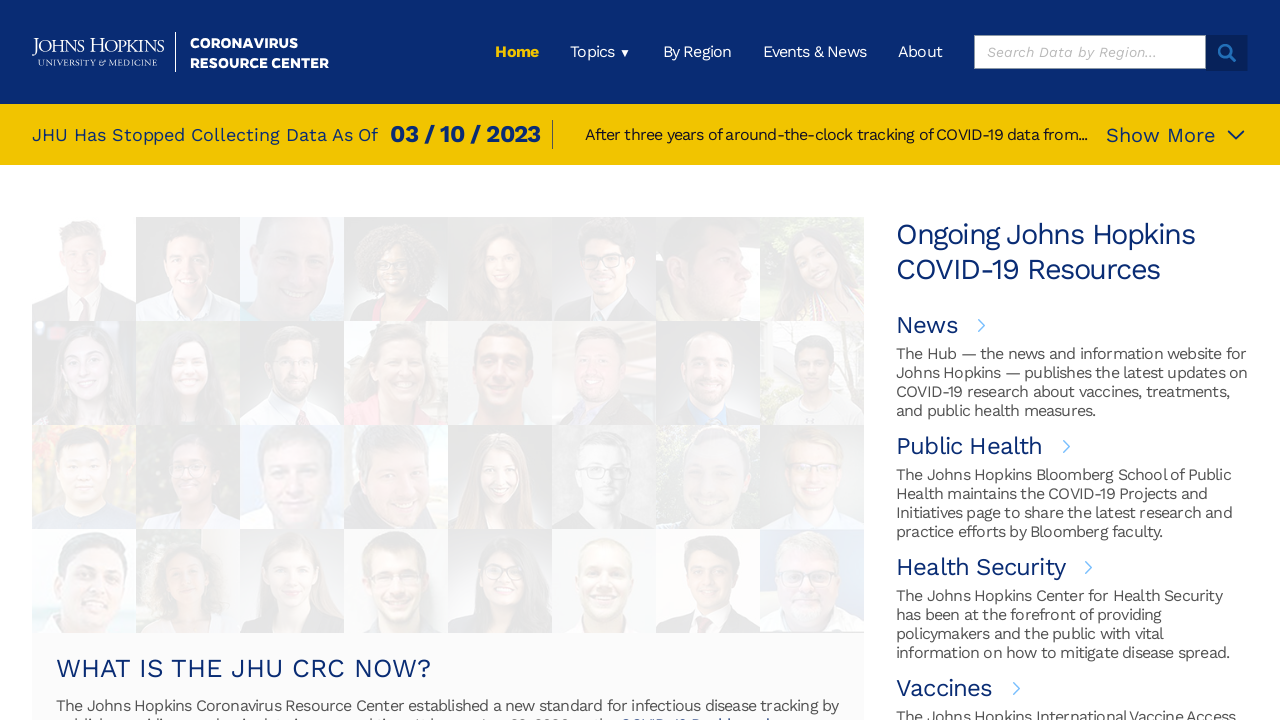

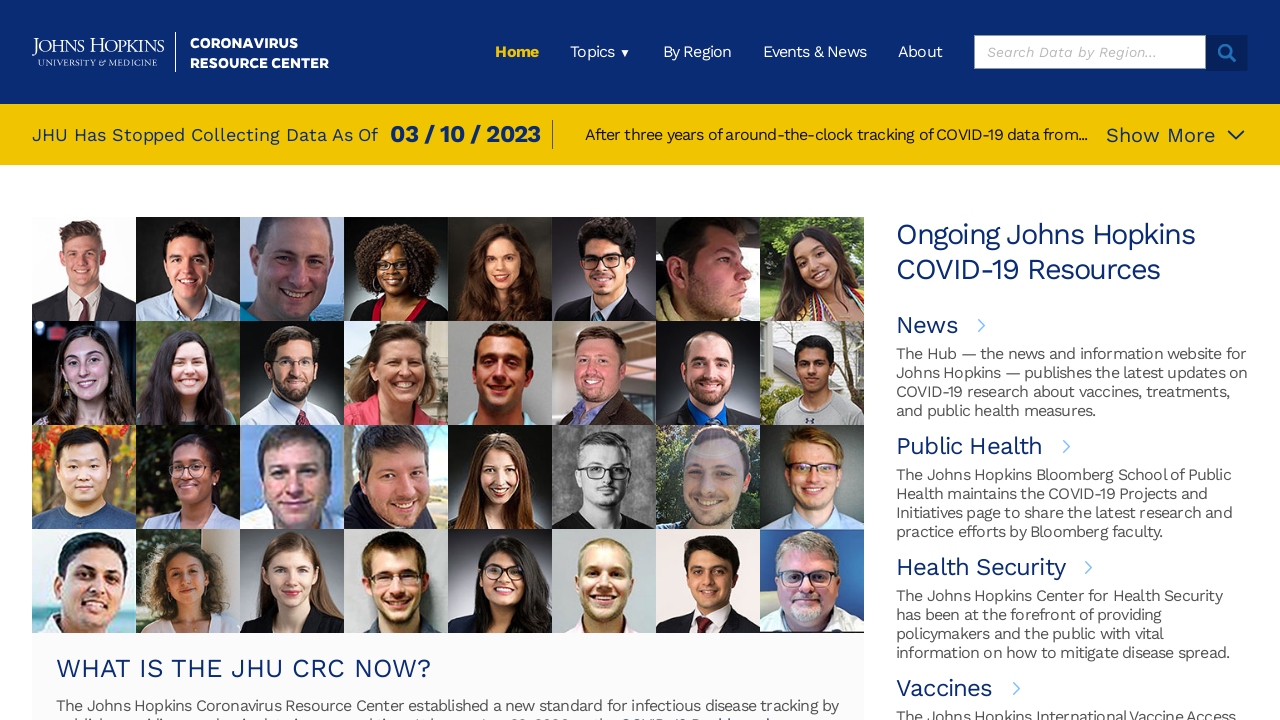